Tests footer social media links by clicking Facebook, Twitter, Instagram, and LinkedIn icons, navigating back after each click to verify they open correctly

Starting URL: https://loving-hermann-e2094b.netlify.app/

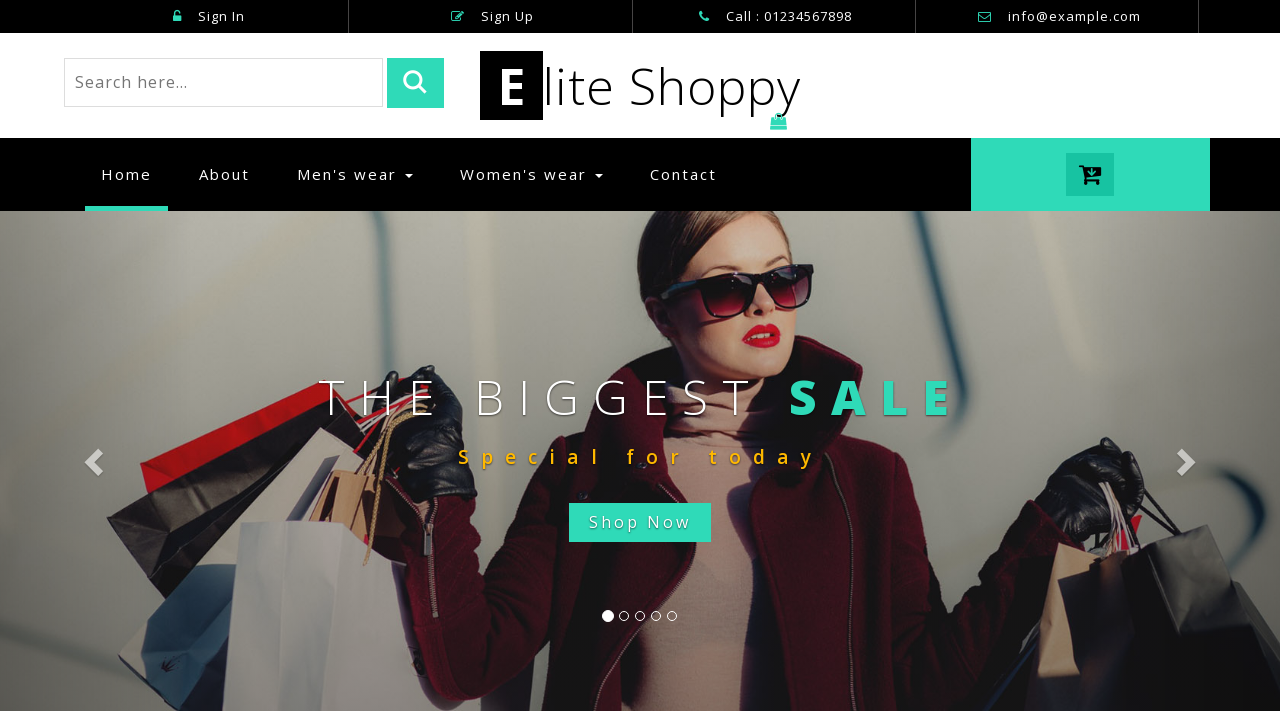

Clicked Facebook icon in footer at (100, 466) on xpath=//div[@class='footer']//i[@class='fa fa-facebook']
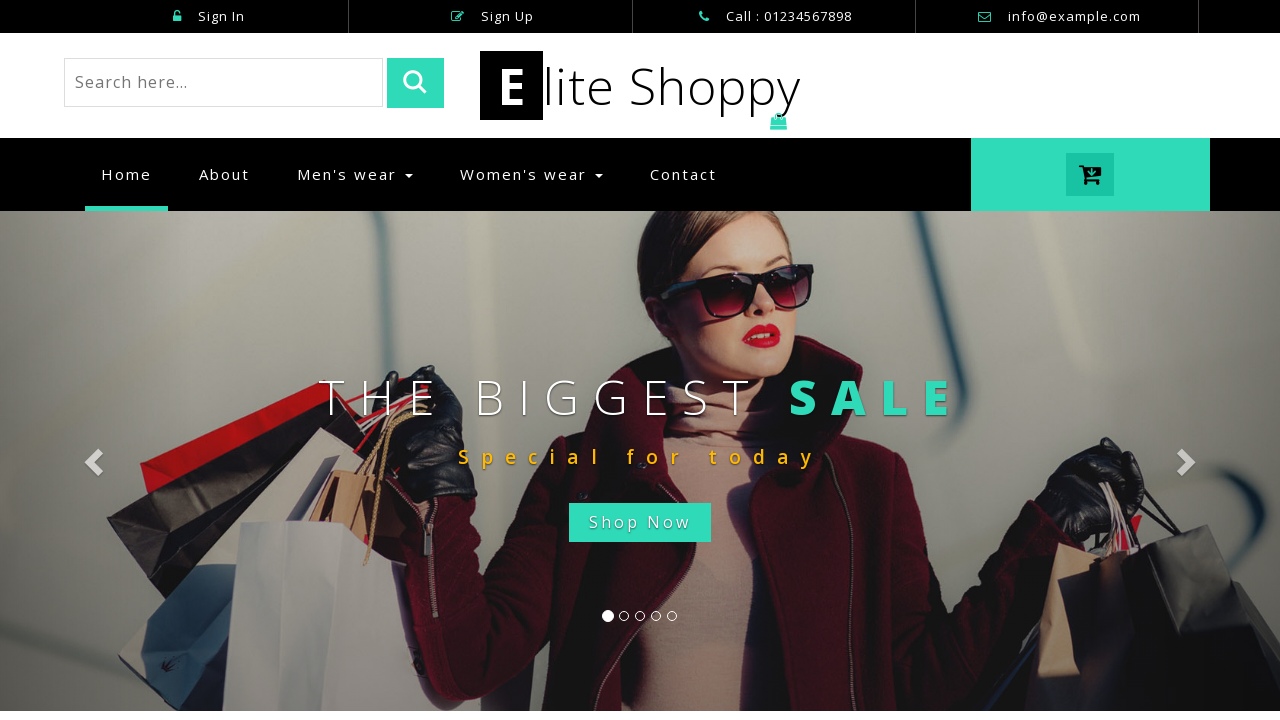

Navigated back to main page from Facebook
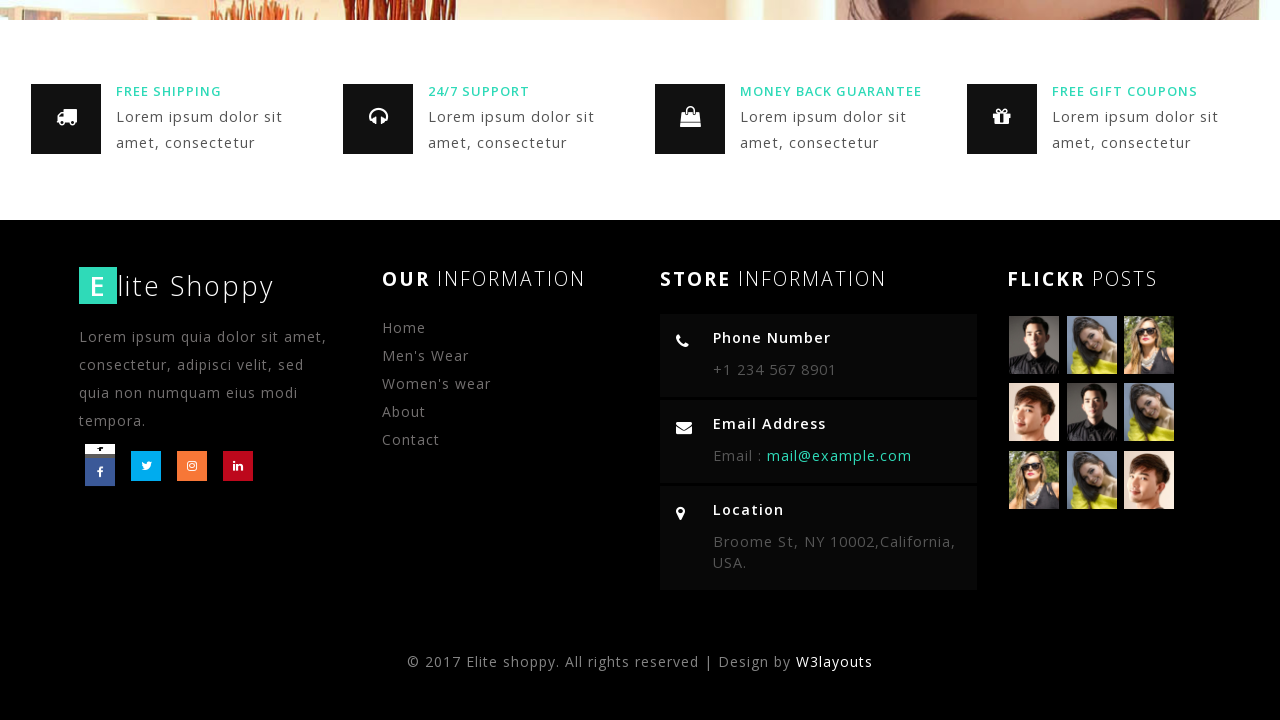

Clicked Twitter icon in footer at (146, 466) on xpath=//div[@class='footer']//i[@class='fa fa-twitter']
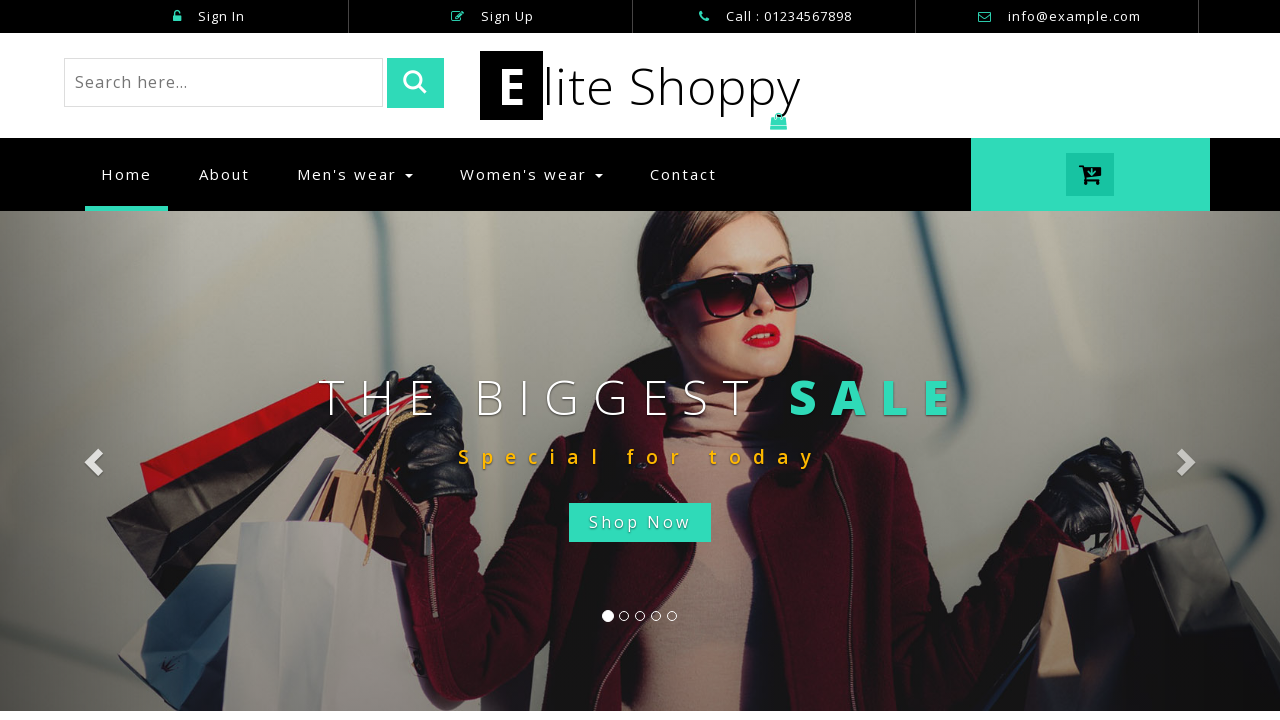

Navigated back to main page from Twitter
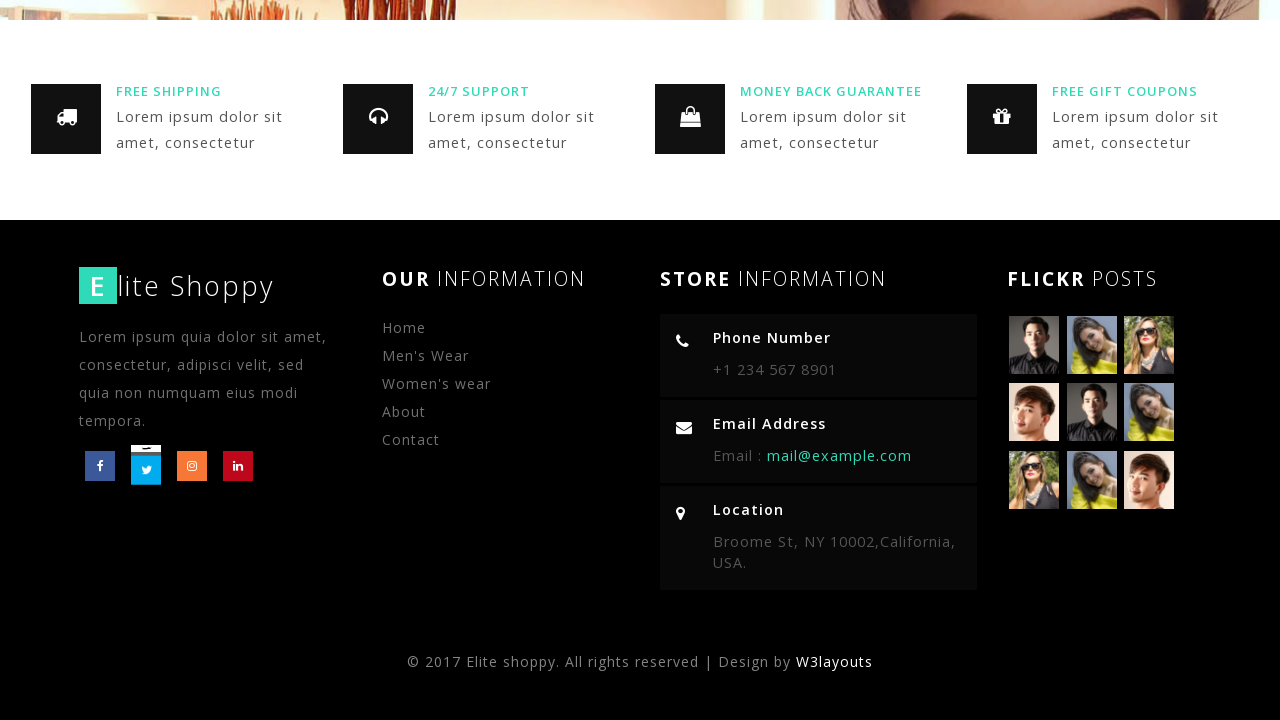

Clicked Instagram icon in footer at (192, 466) on xpath=//div[@class='footer']//i[@class='fa fa-instagram']
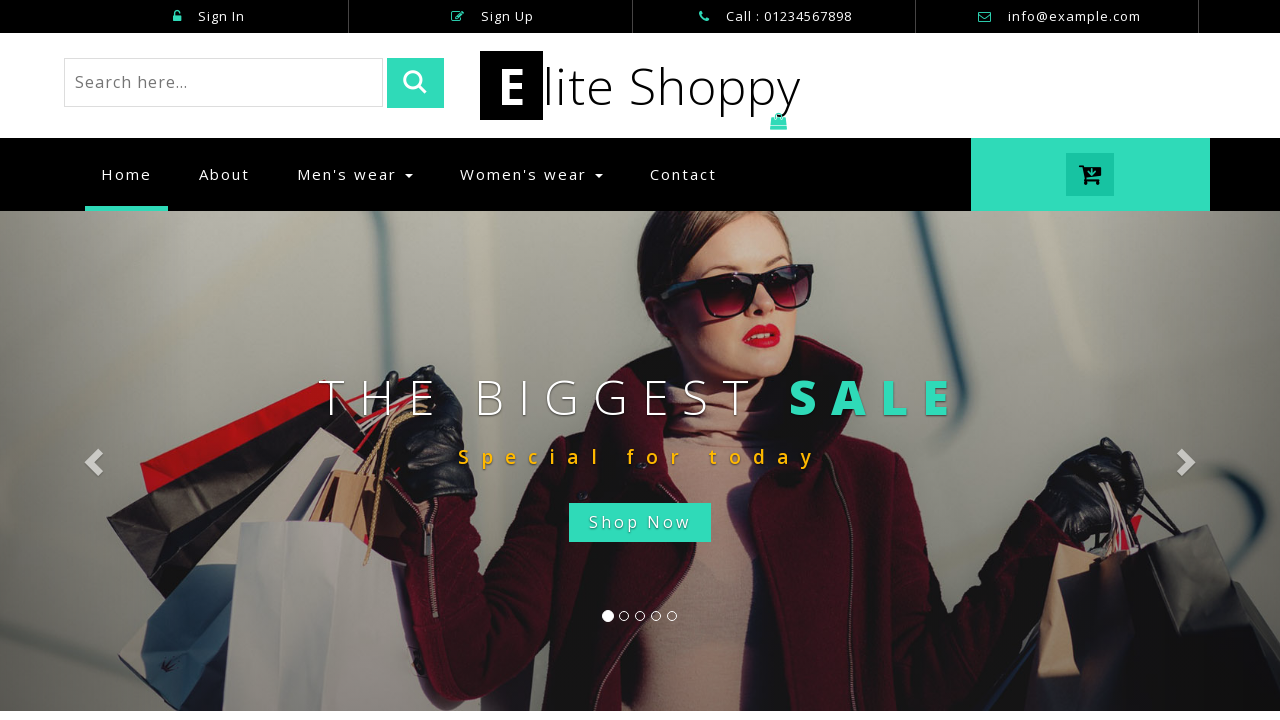

Navigated back to main page from Instagram
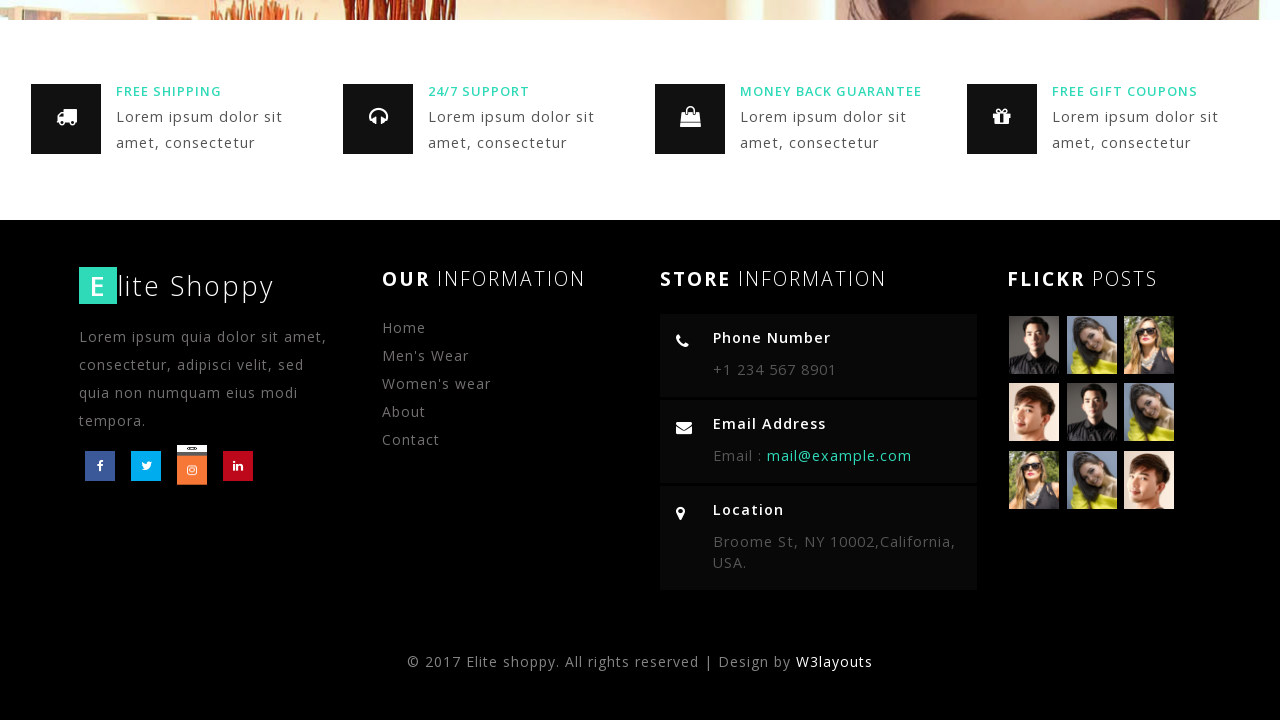

Clicked LinkedIn icon in footer at (238, 466) on xpath=//div[@class='footer']//i[@class='fa fa-linkedin']
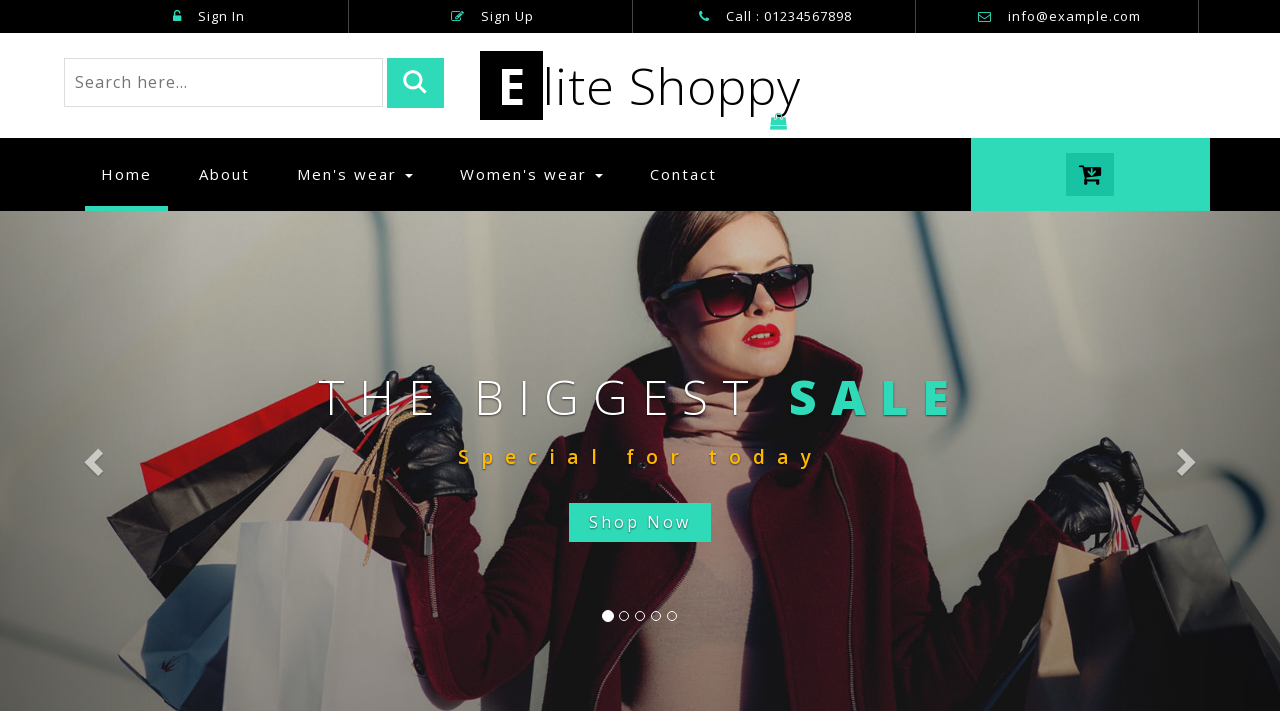

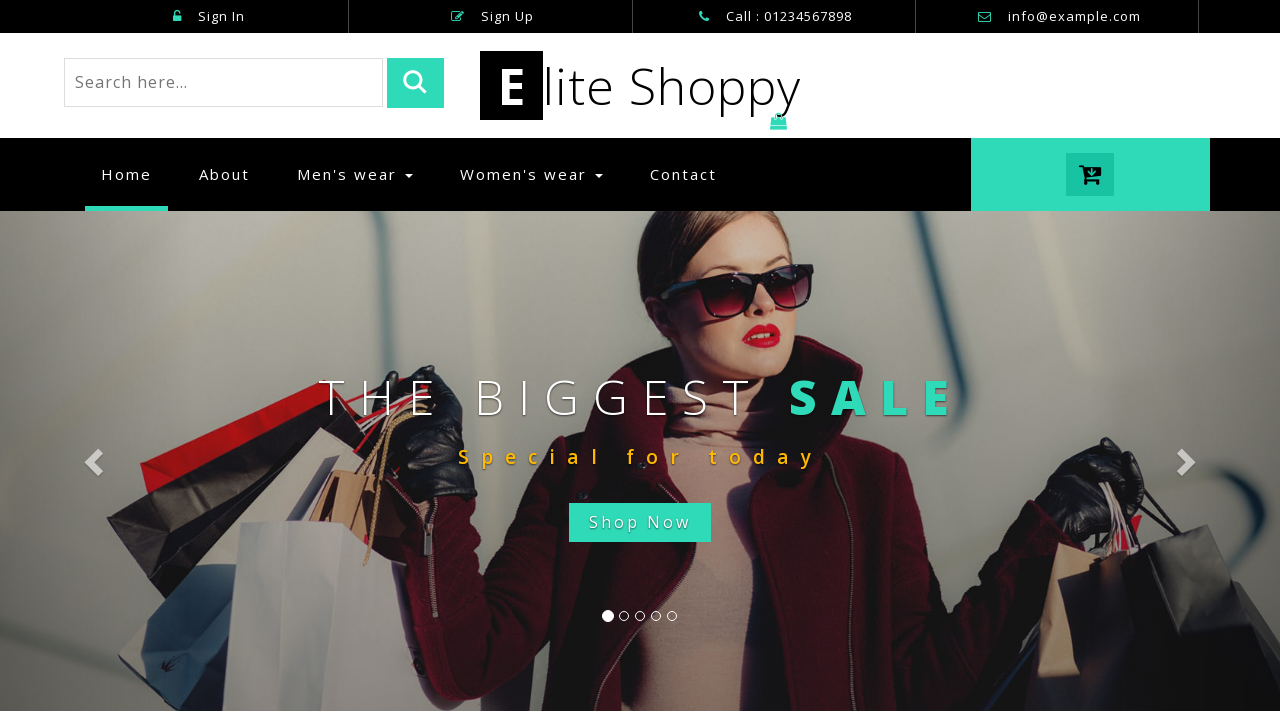